Tests clicking on a product from search results to view product details

Starting URL: https://www.tvgame.com.tw/v2/Search?q=switch&shopId=2315

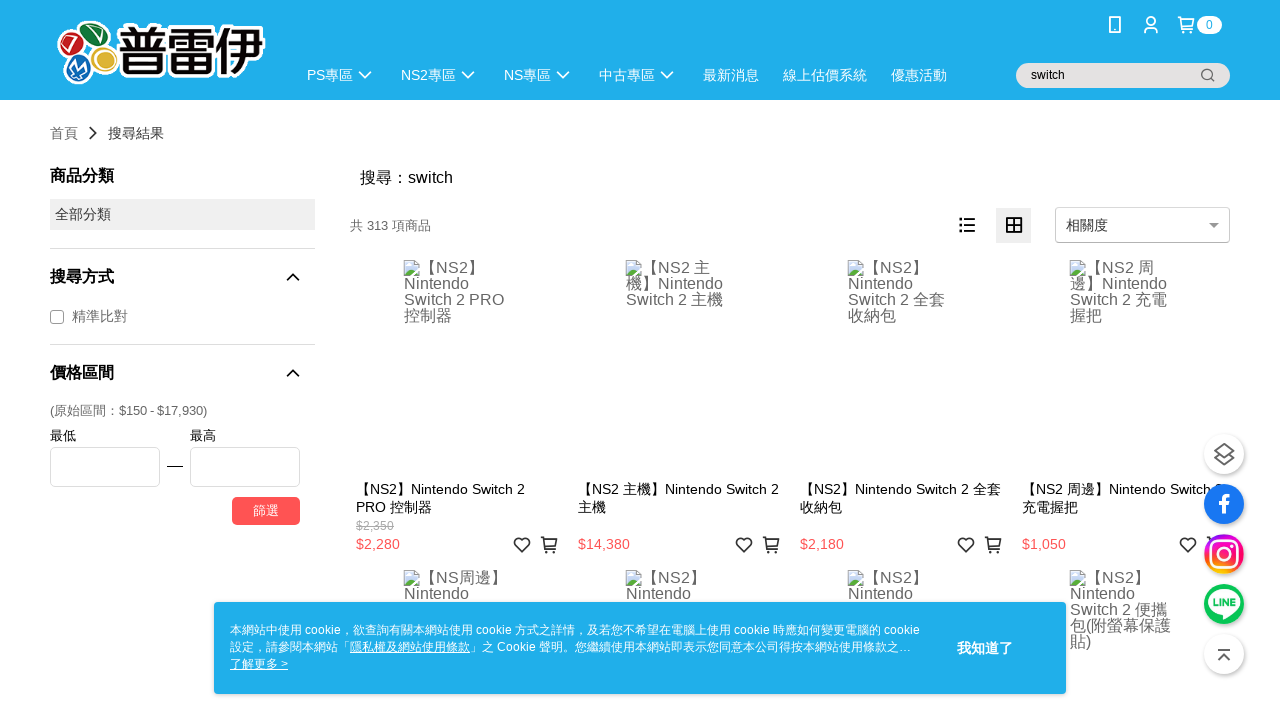

Waited for search results page to load (domcontentloaded)
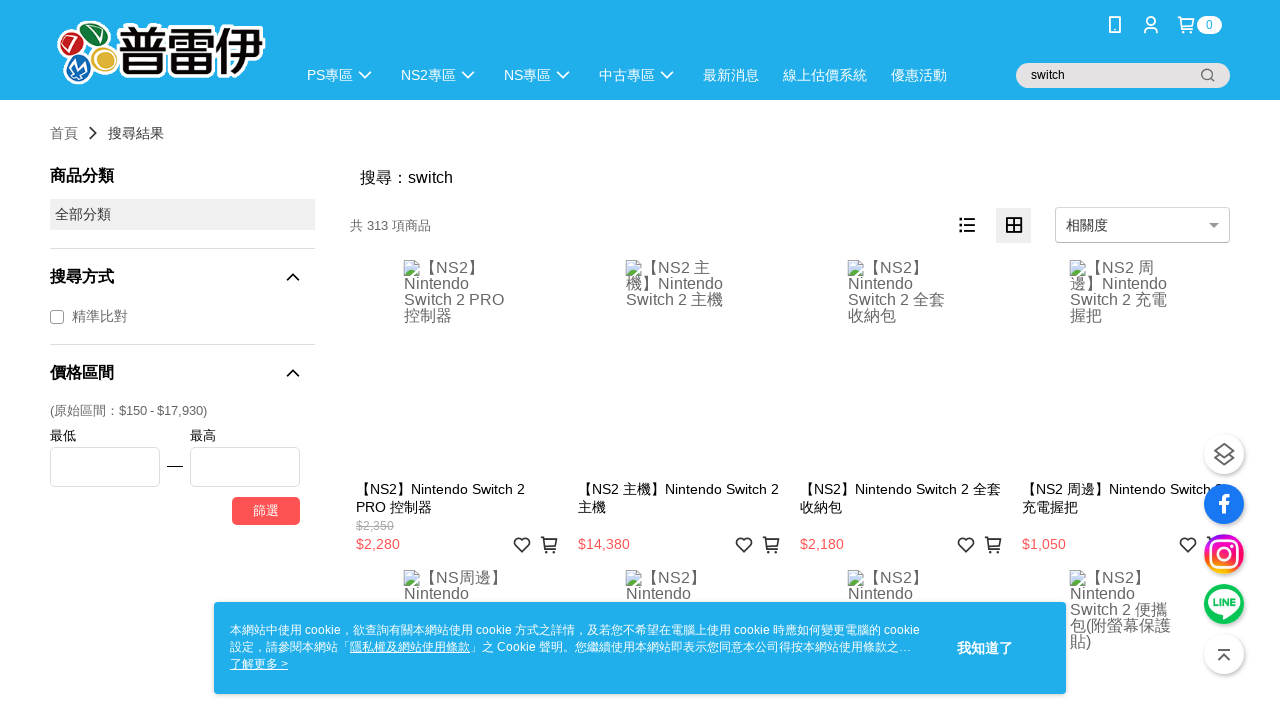

Clicked on first product image in search results at (457, 367) on xpath=//*[@id="root"]/div/div[2]/div/div/div[2]/div[2]/div[2]/div[1]/div/div[1]/
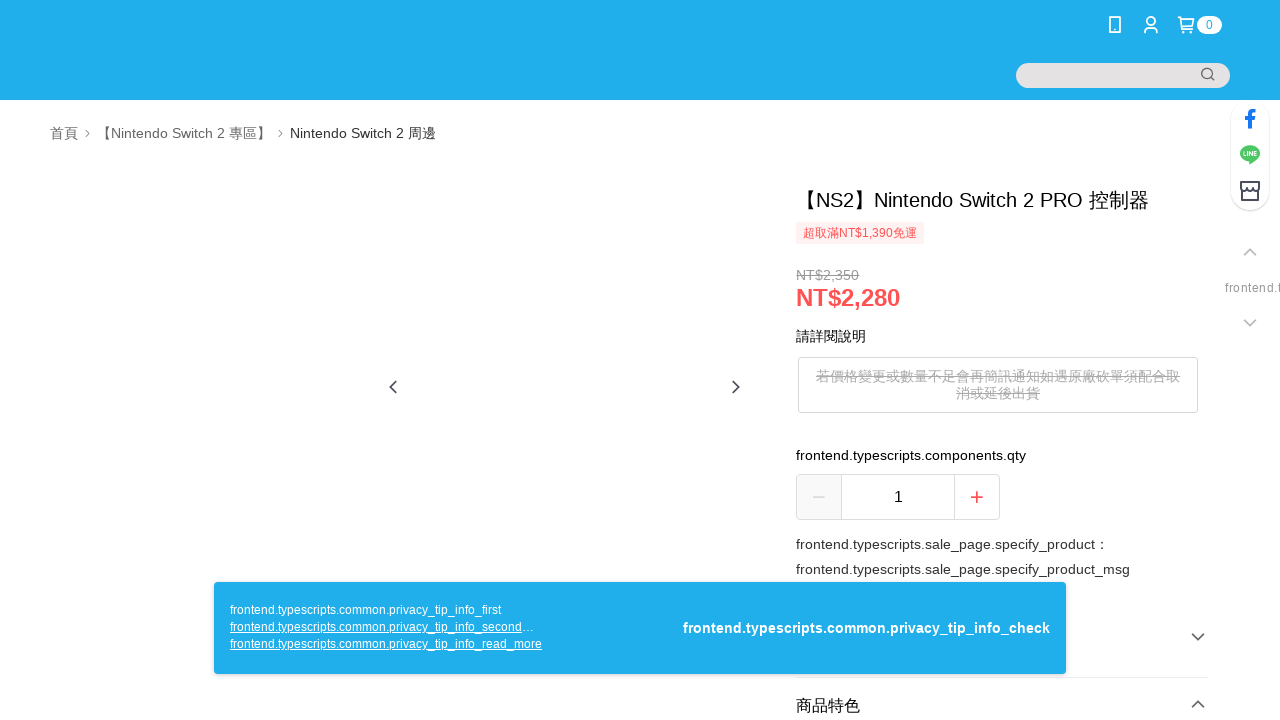

Waited for product details page to load (domcontentloaded)
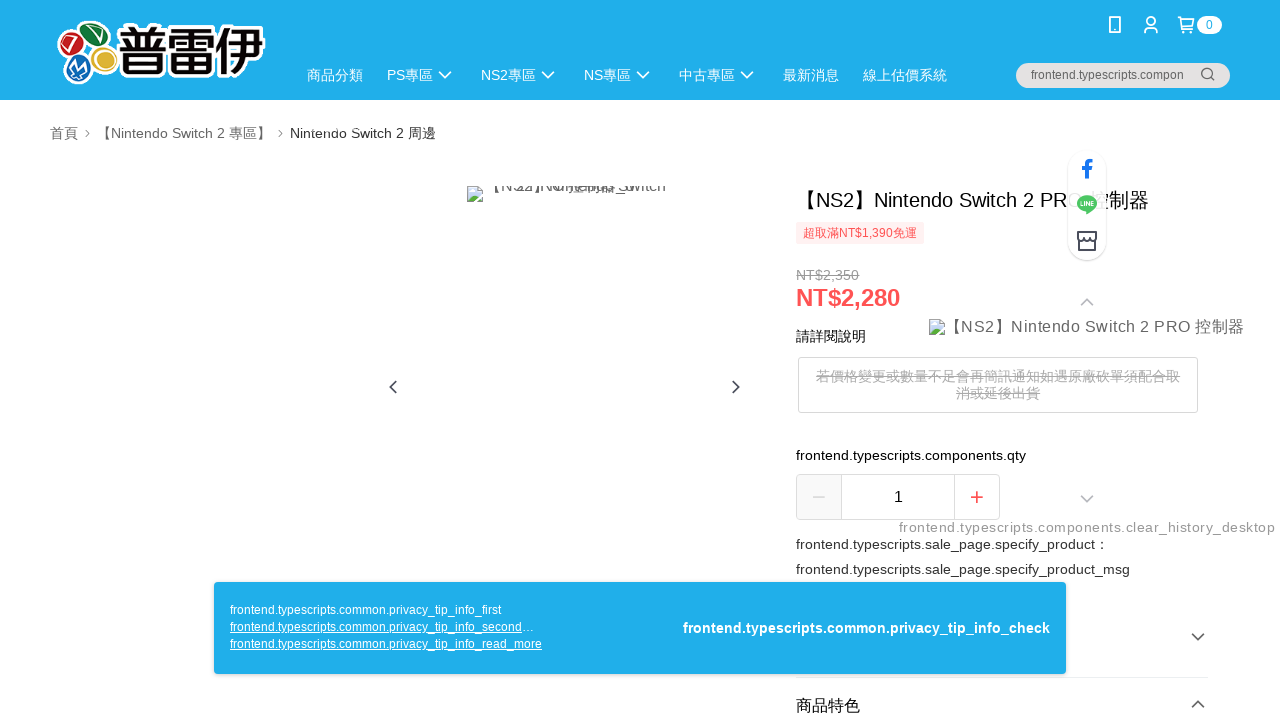

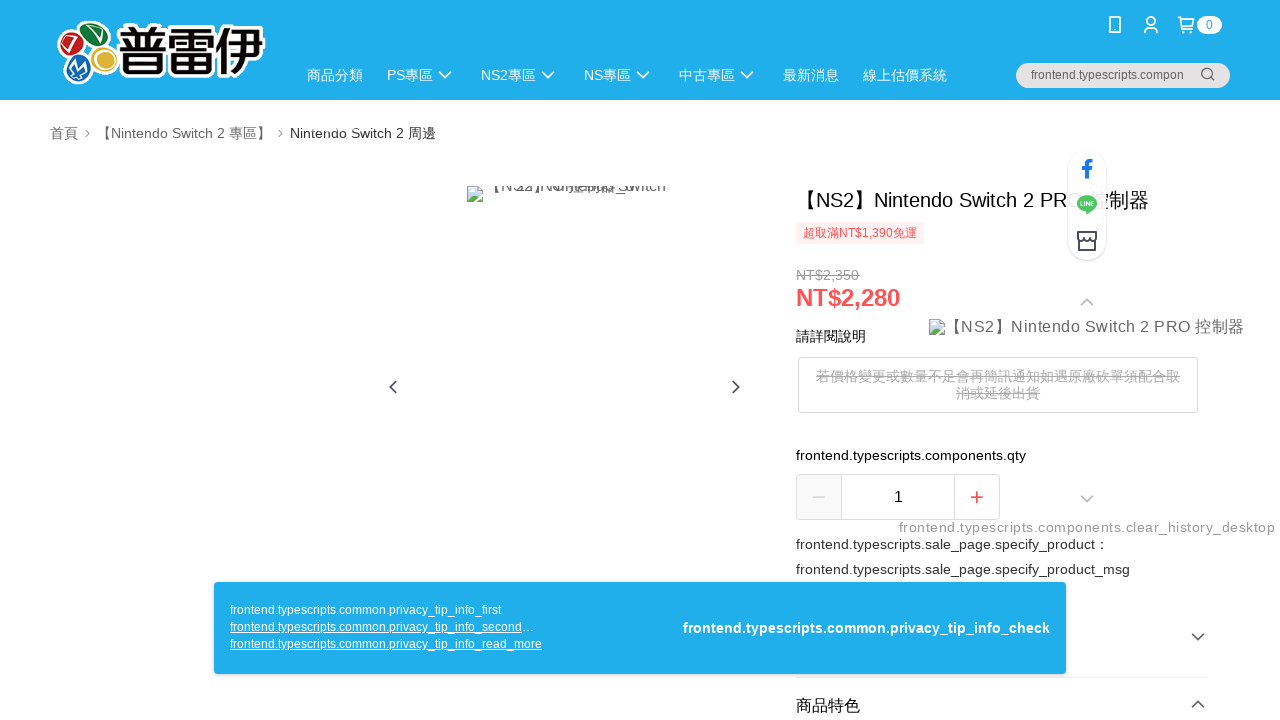